Tests basic browser navigation operations by visiting a website, navigating to another page, then using back and forward browser controls

Starting URL: https://www.rahulshettyacademy.com/

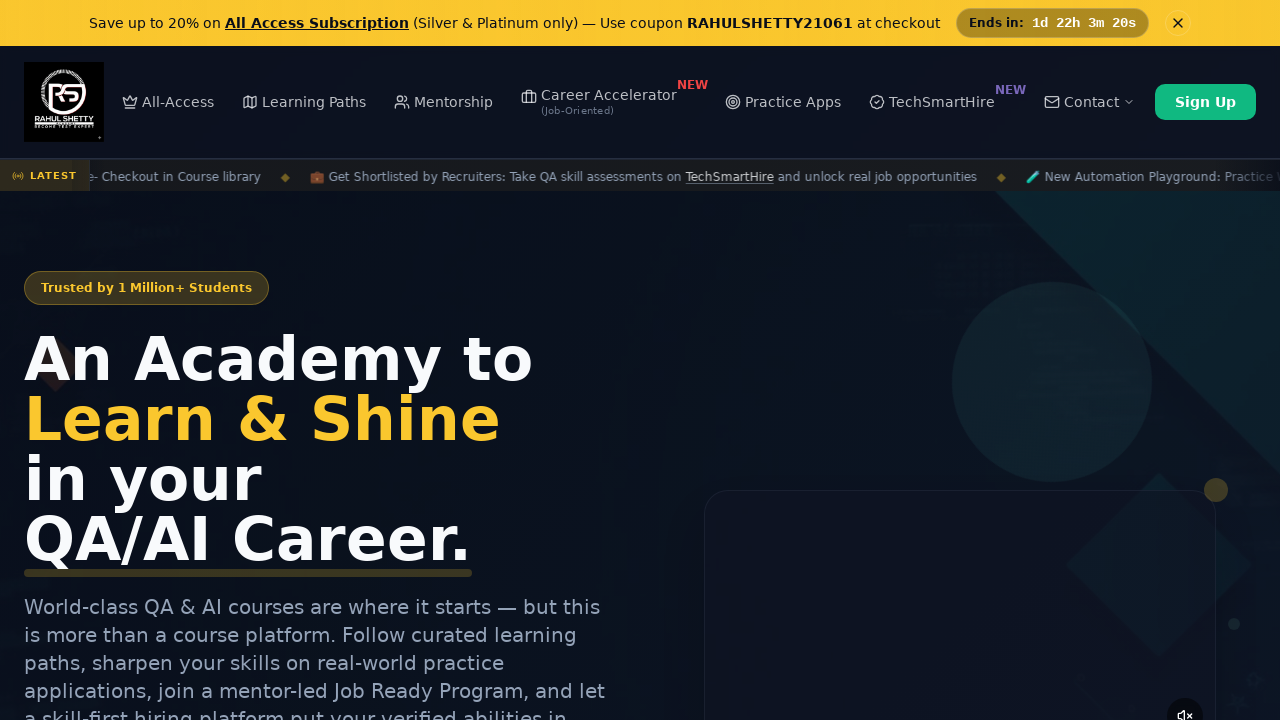

Set viewport size to 1920x1080
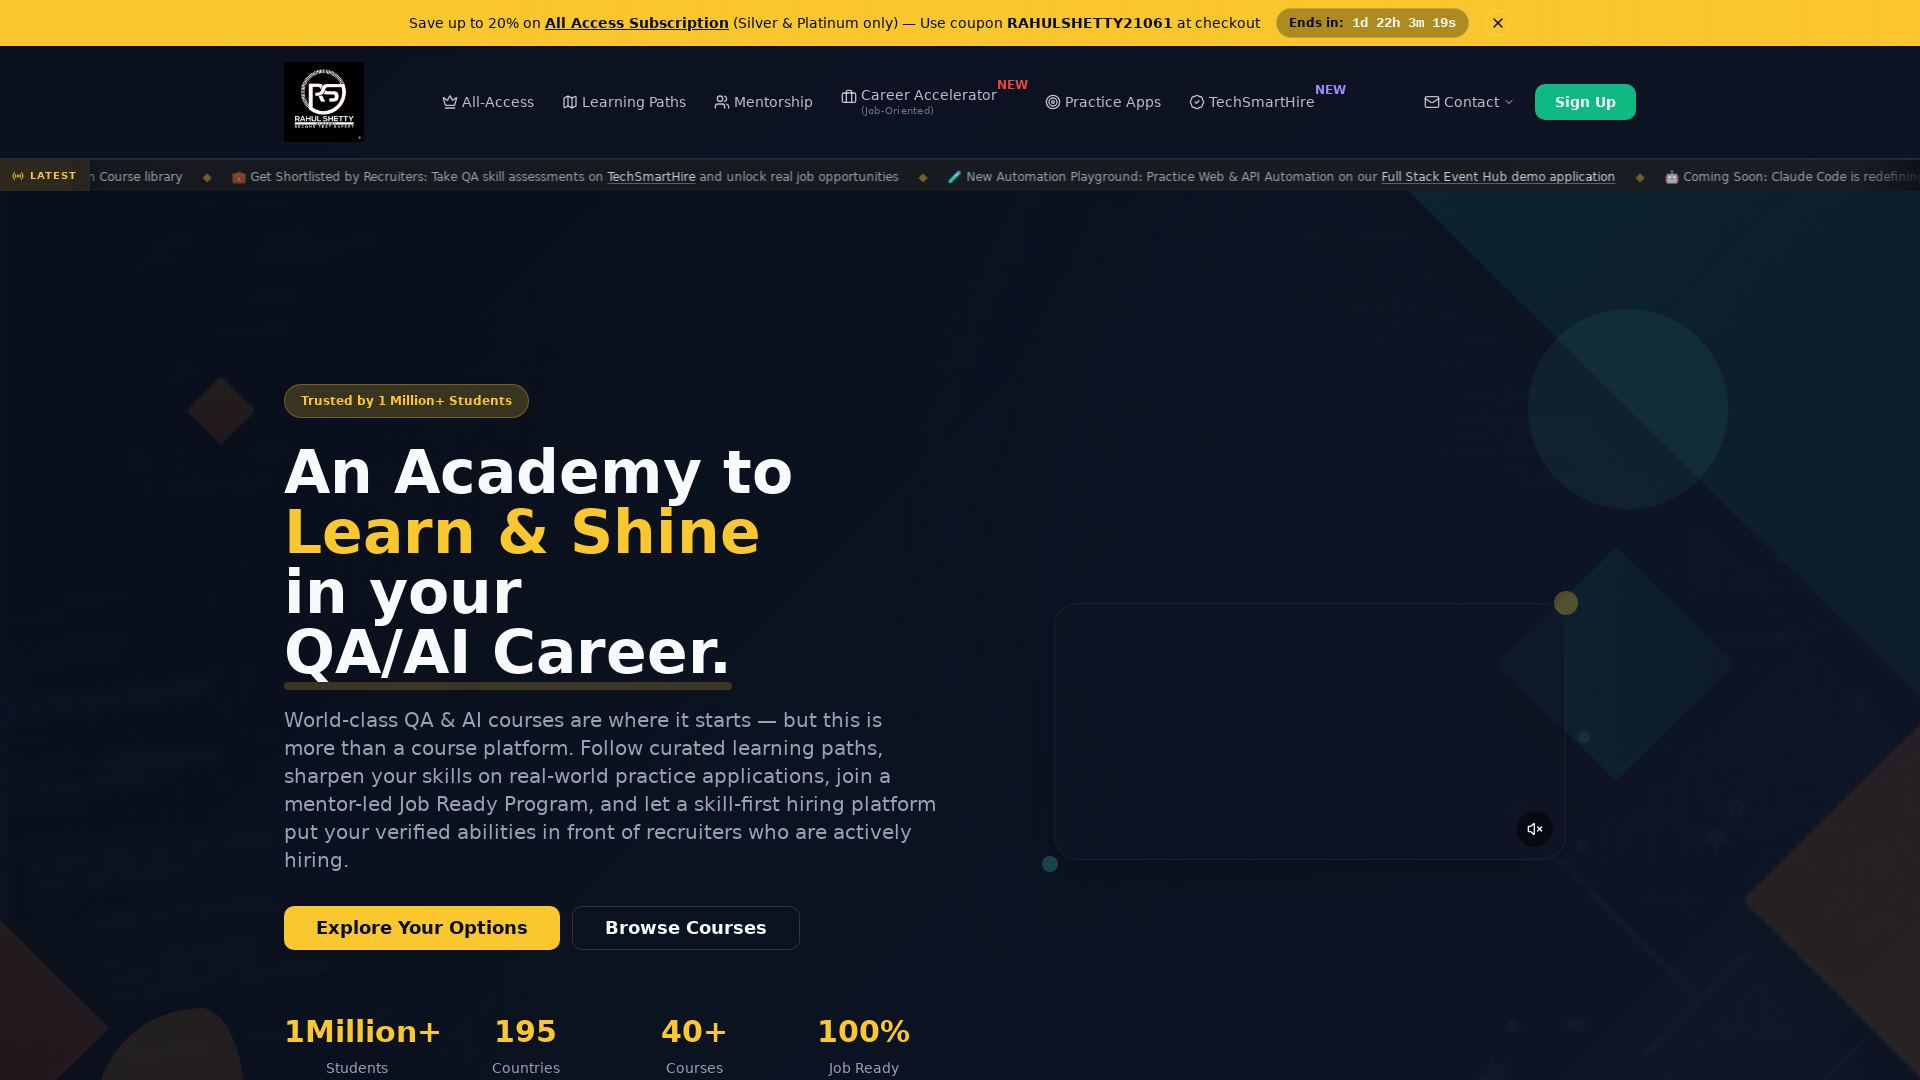

Navigated to automation practice page at https://rahulshettyacademy.com/AutomationPractice/
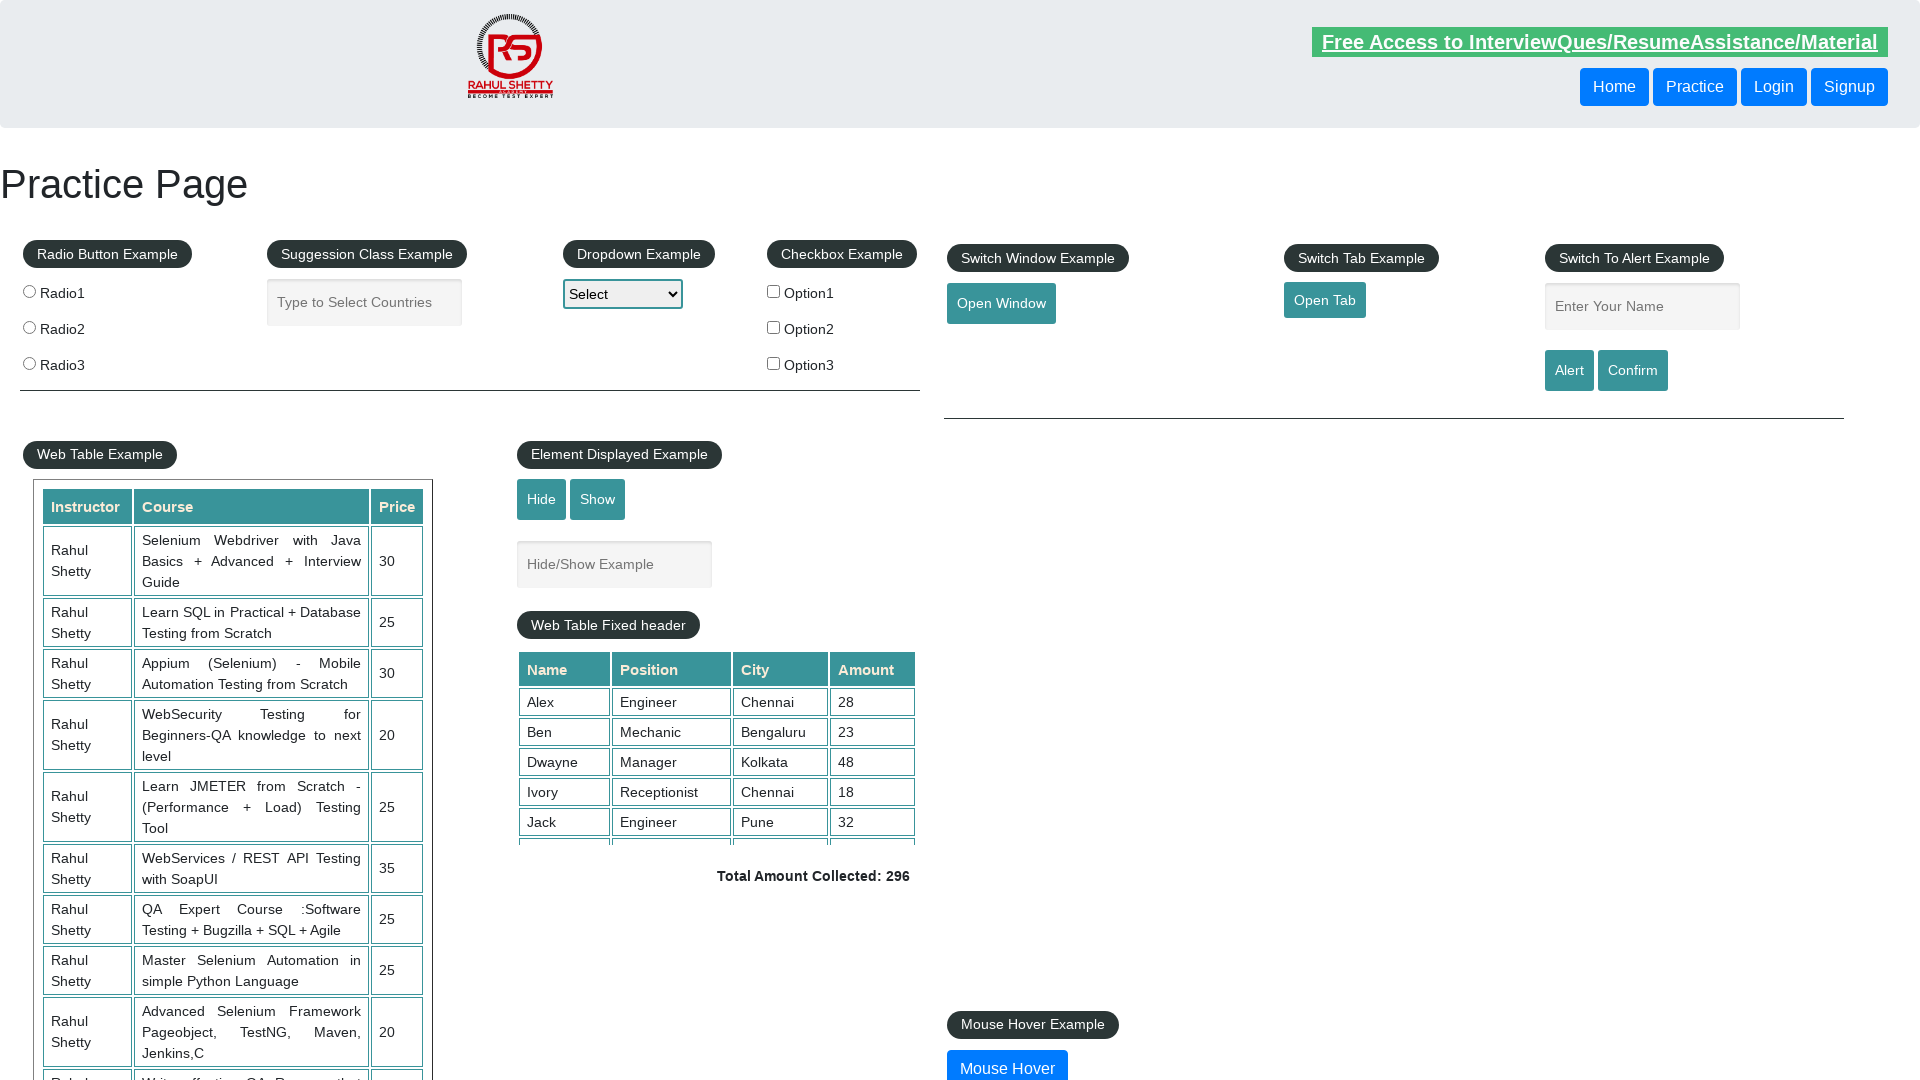

Navigated back to previous page using browser back control
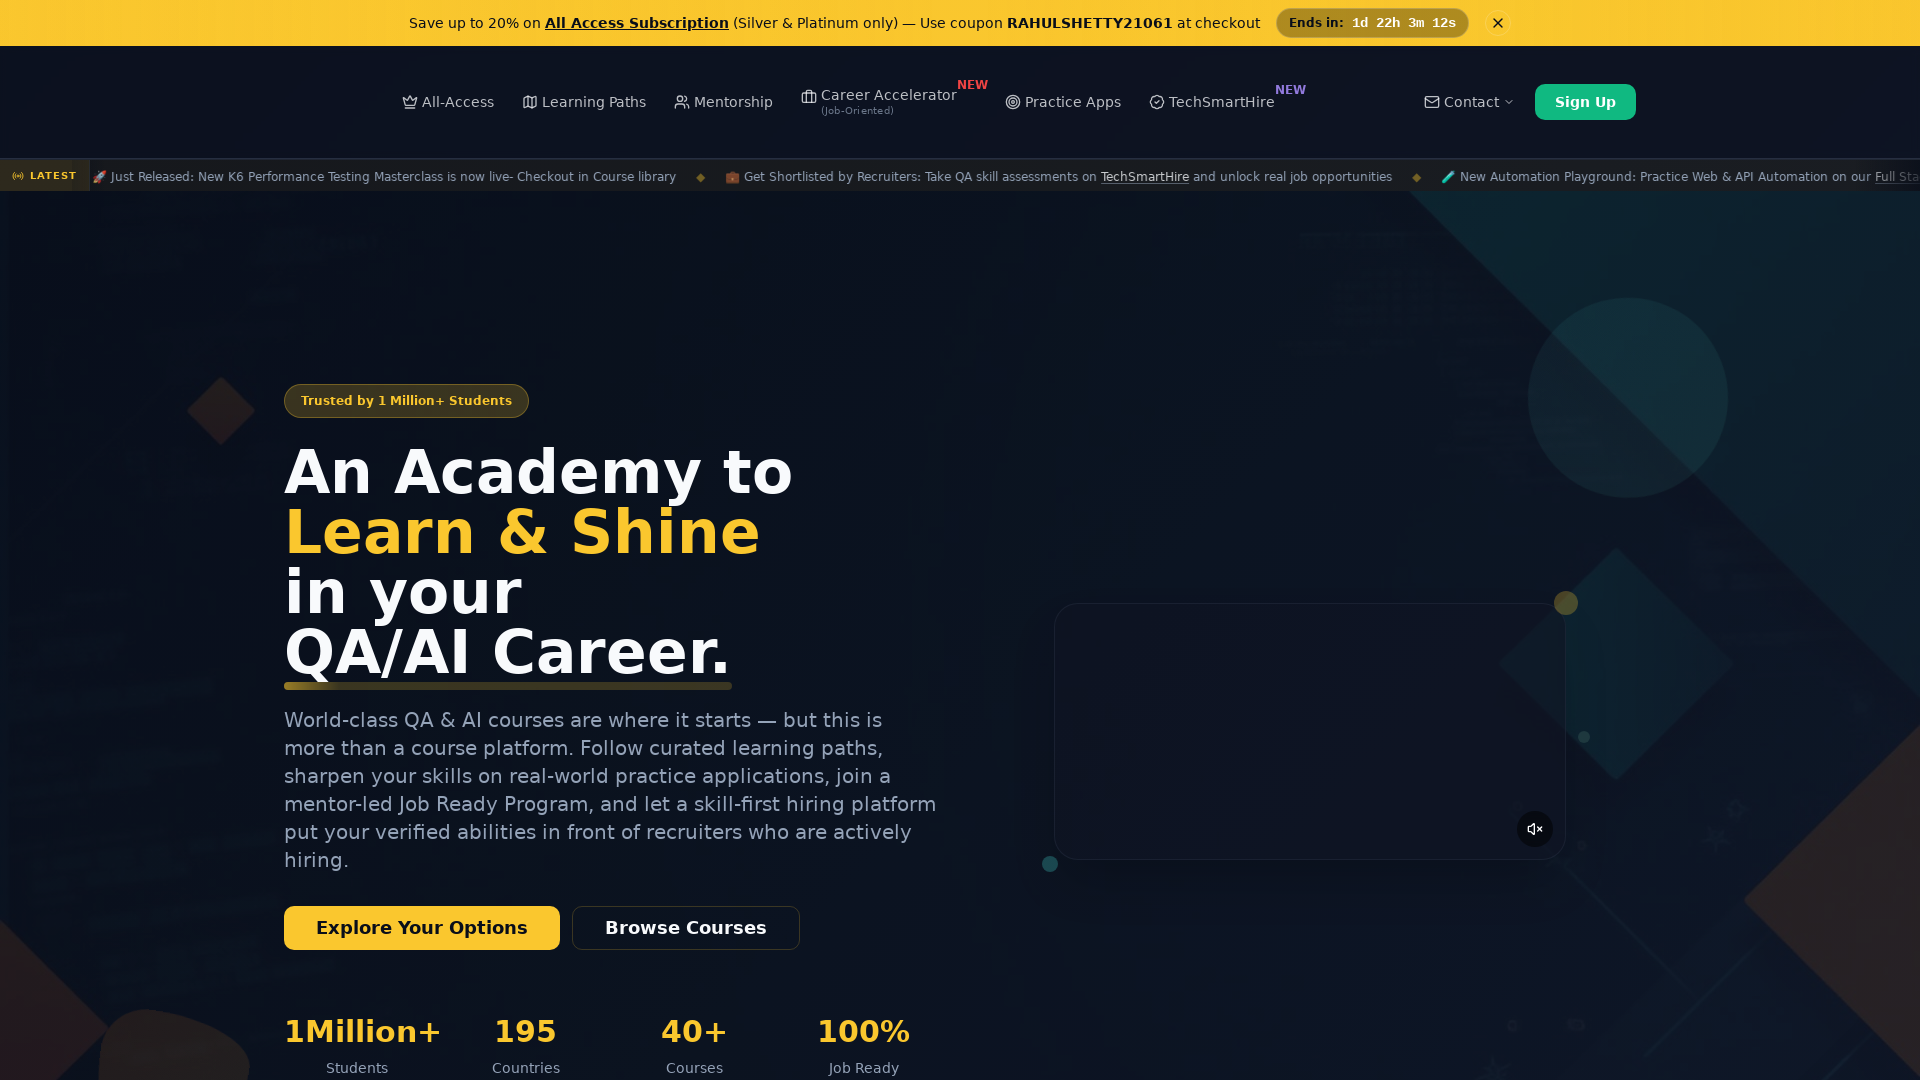

Navigated forward using browser forward control
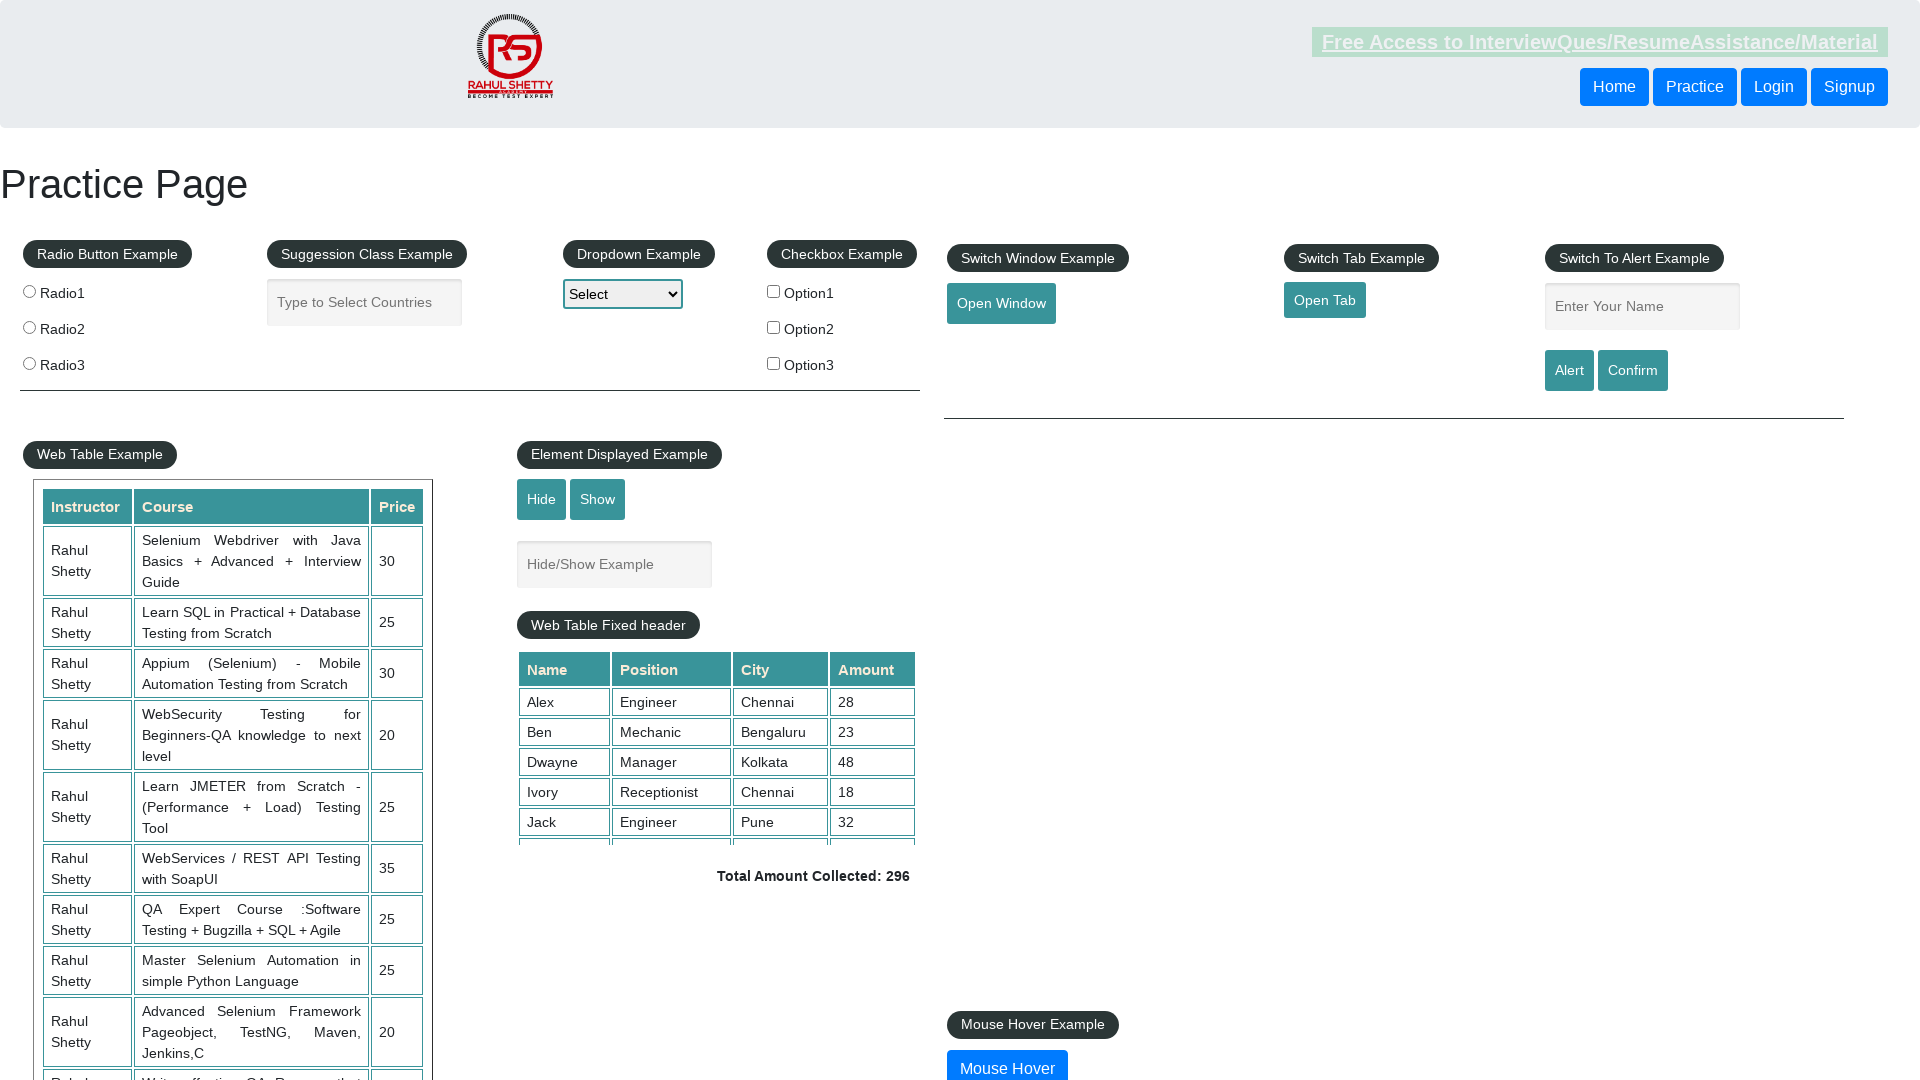

Retrieved page title
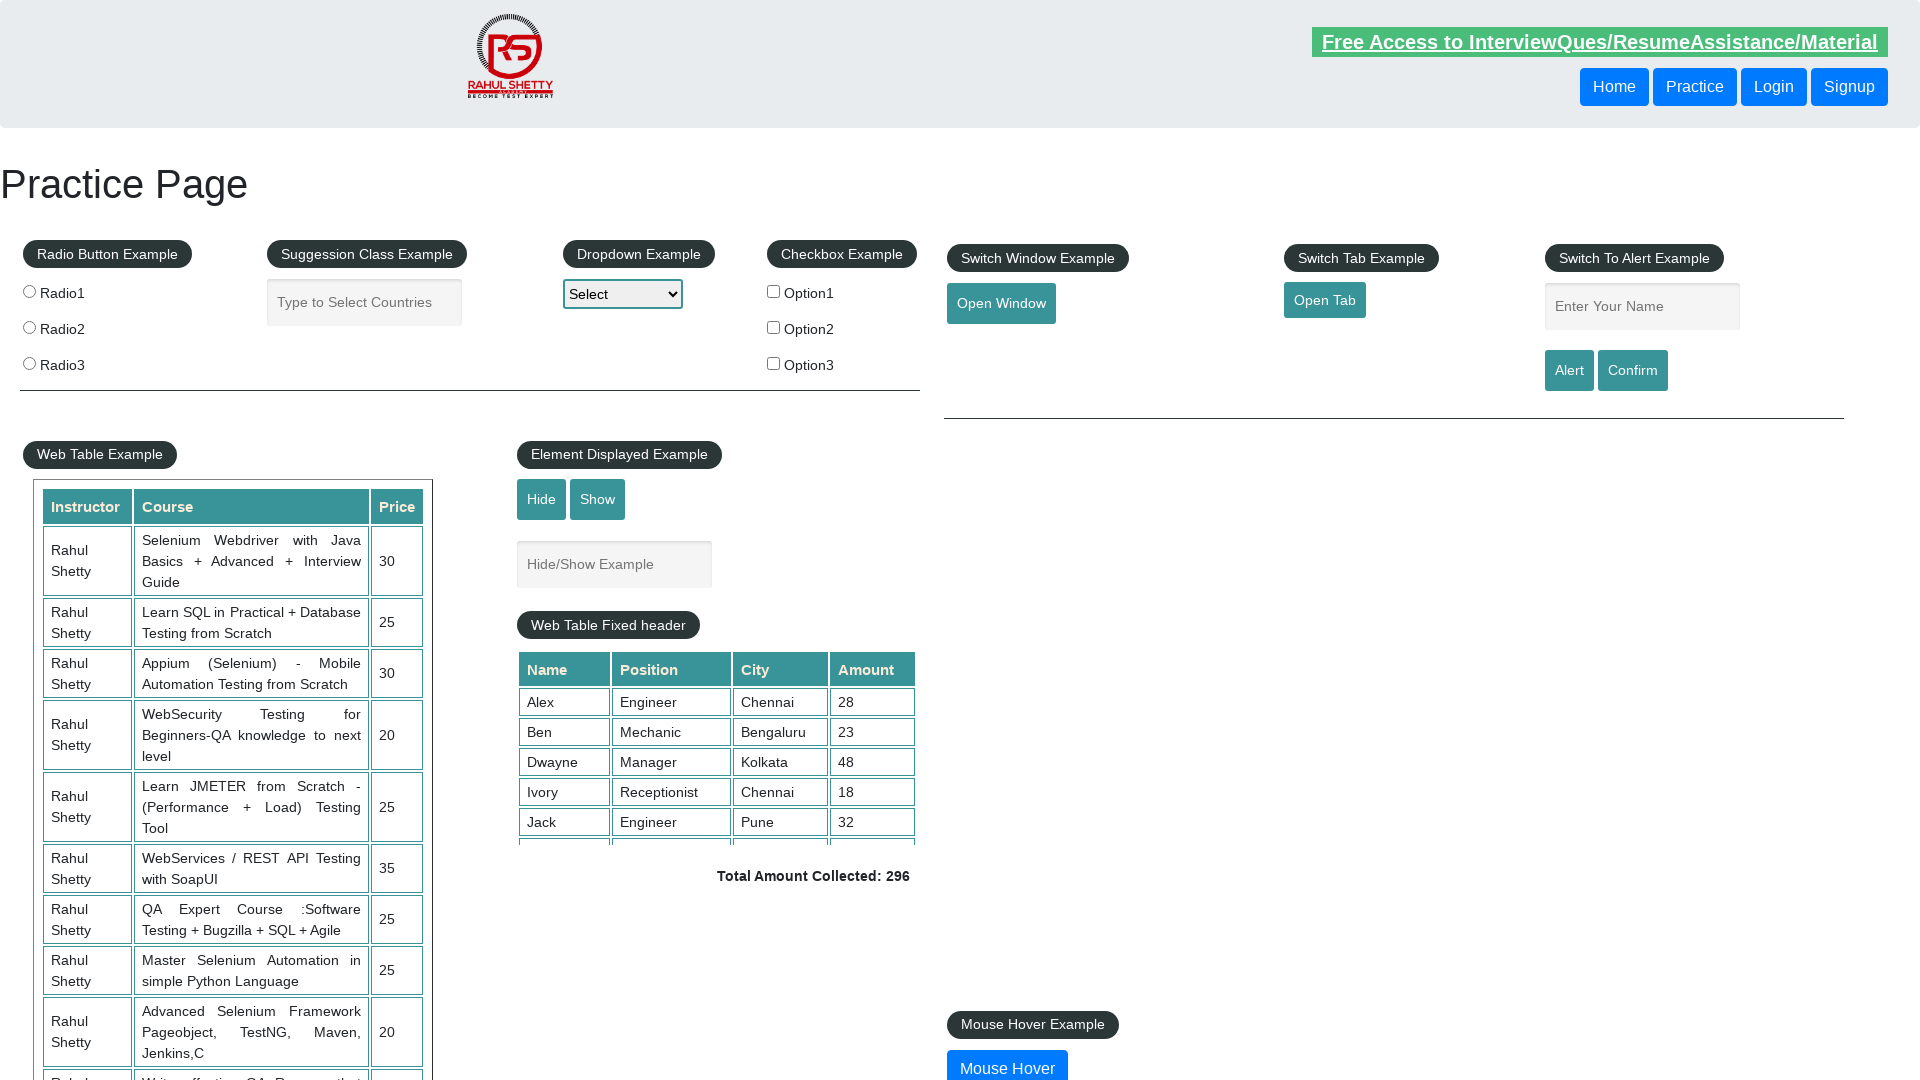

Retrieved page URL
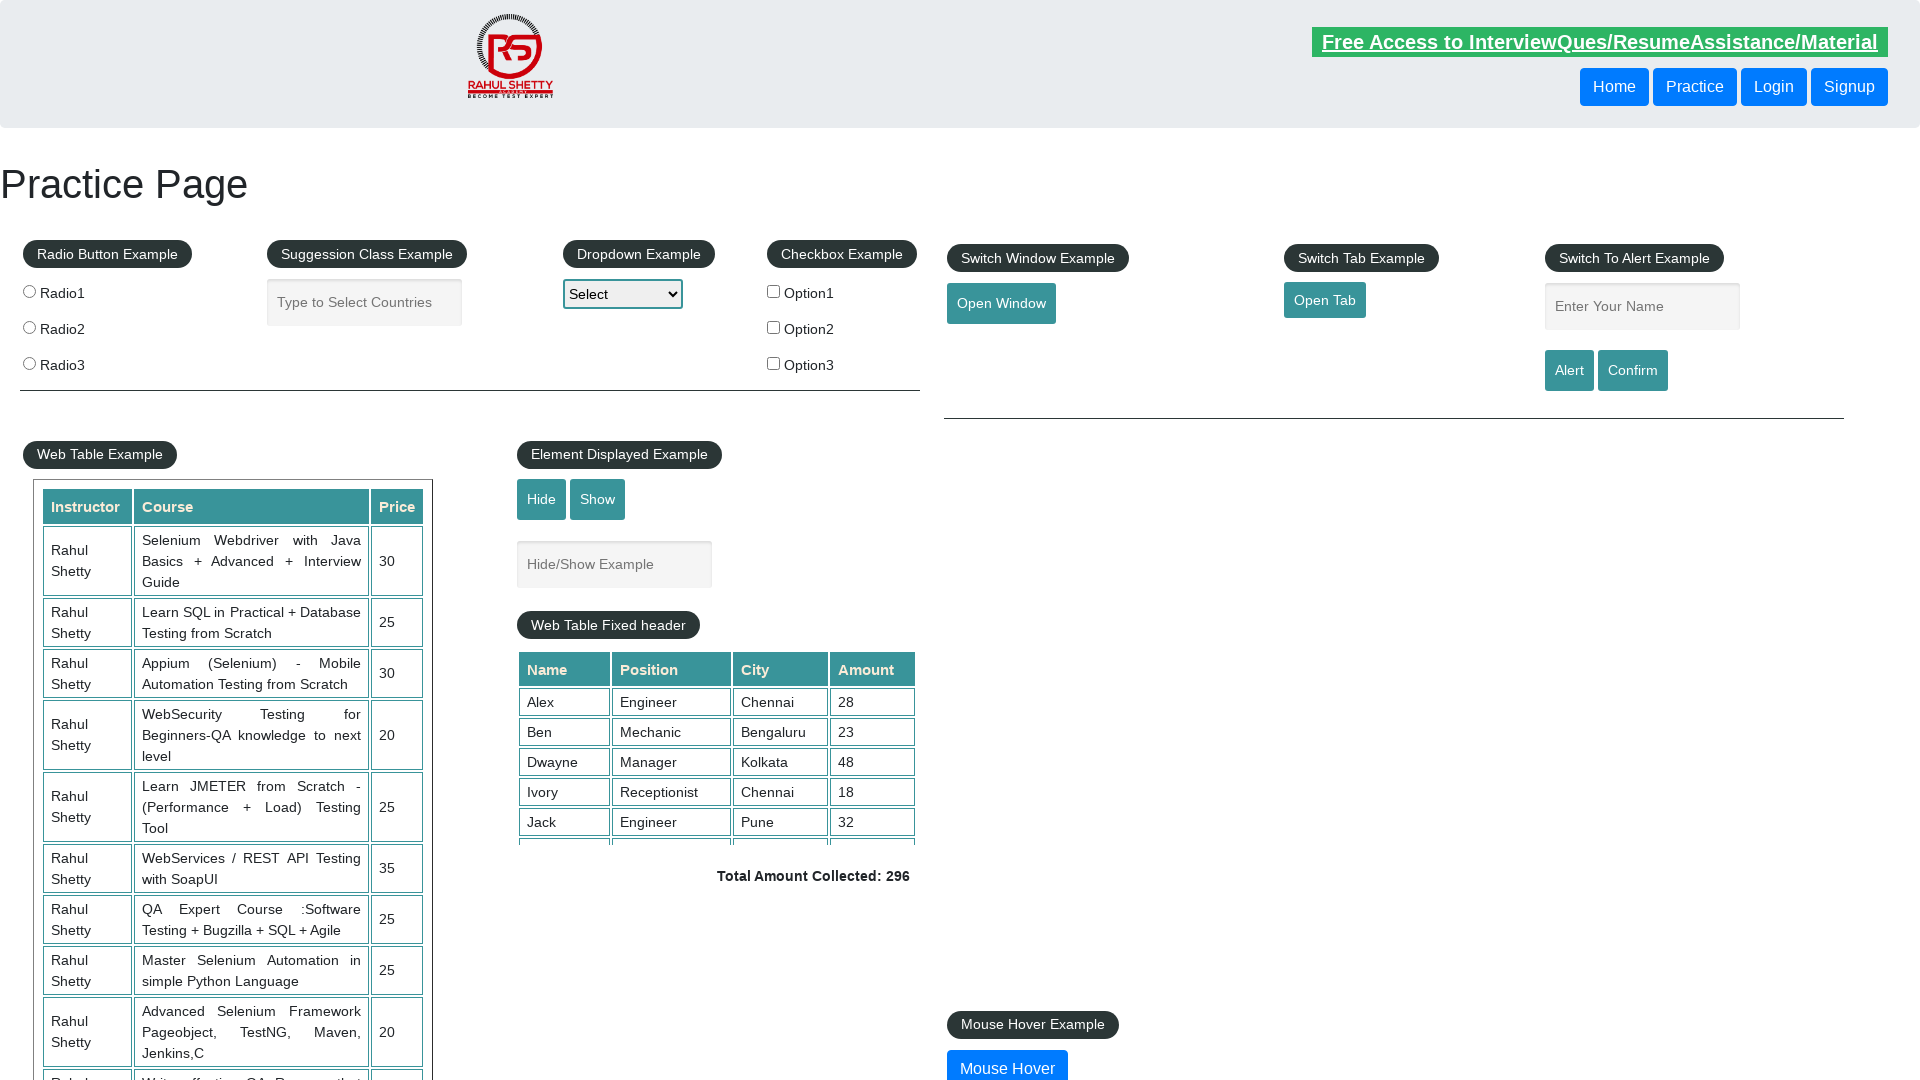

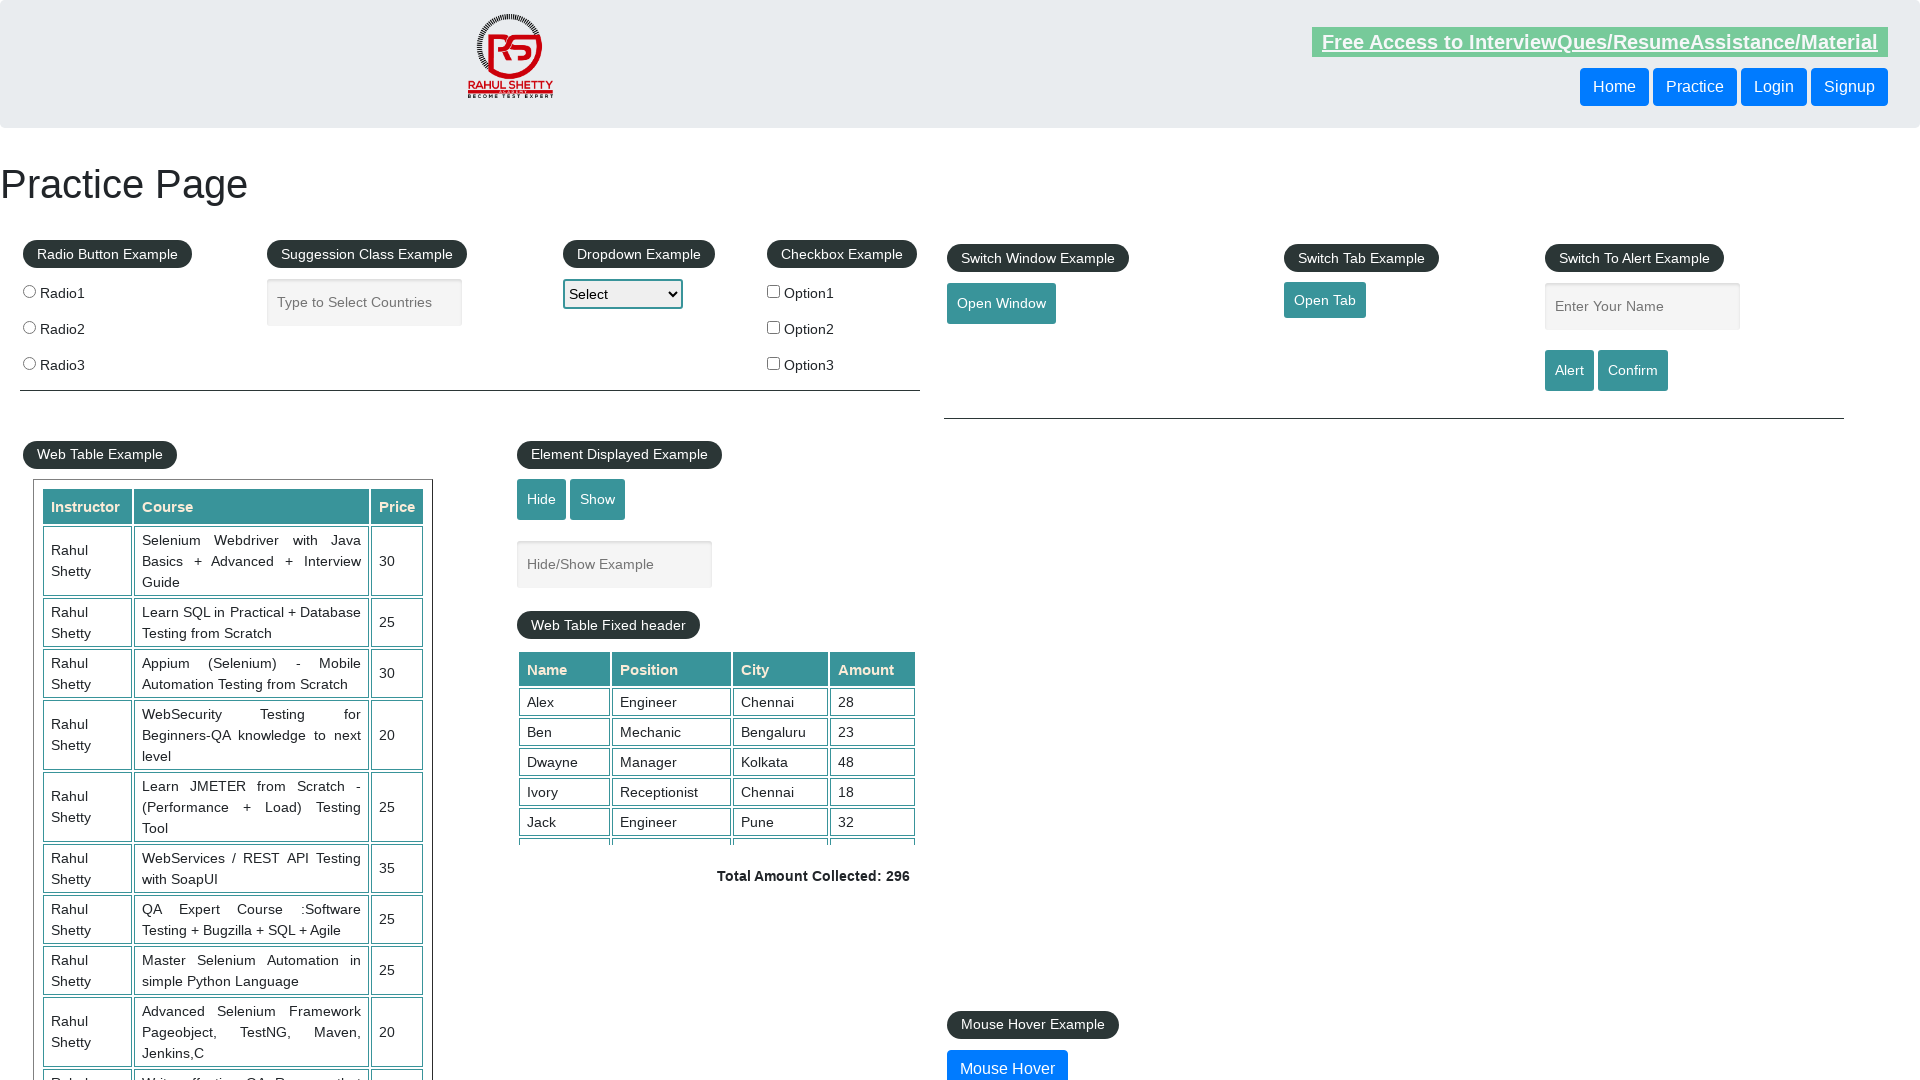